Waits for price to drop to $100, books an item, then solves a math problem to complete the booking

Starting URL: http://suninjuly.github.io/explicit_wait2.html

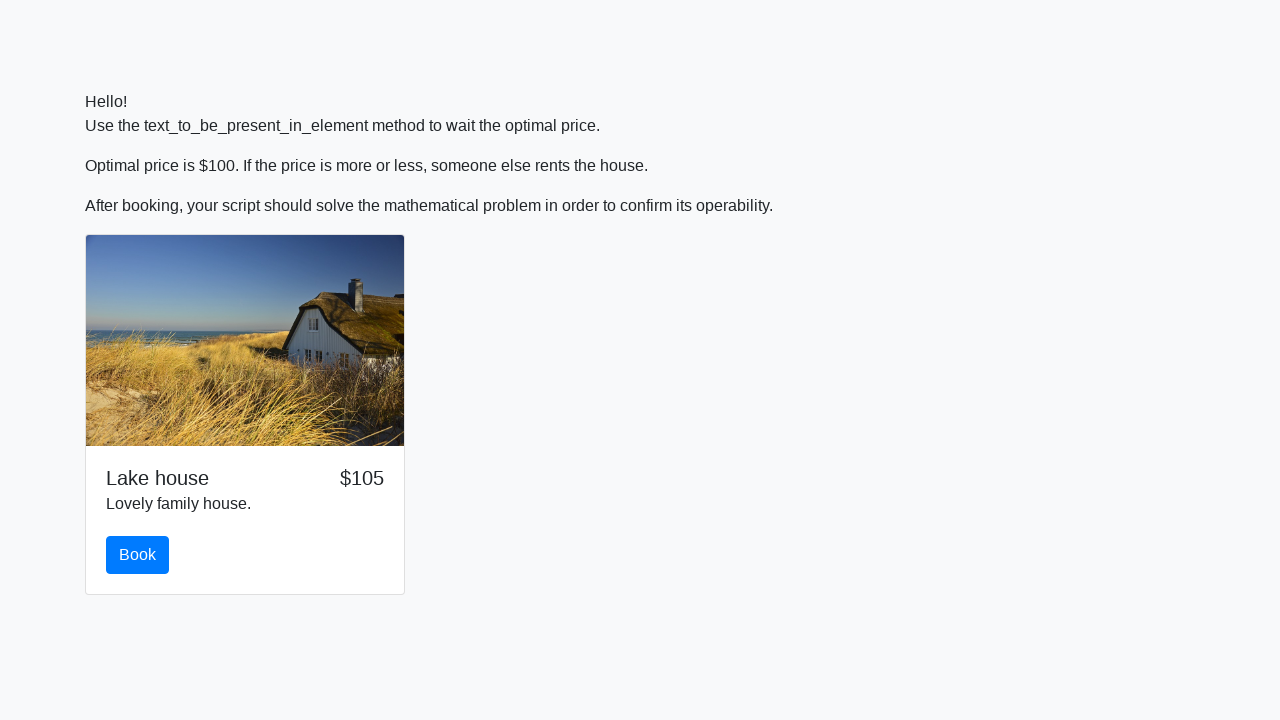

Waited for price to drop to $100
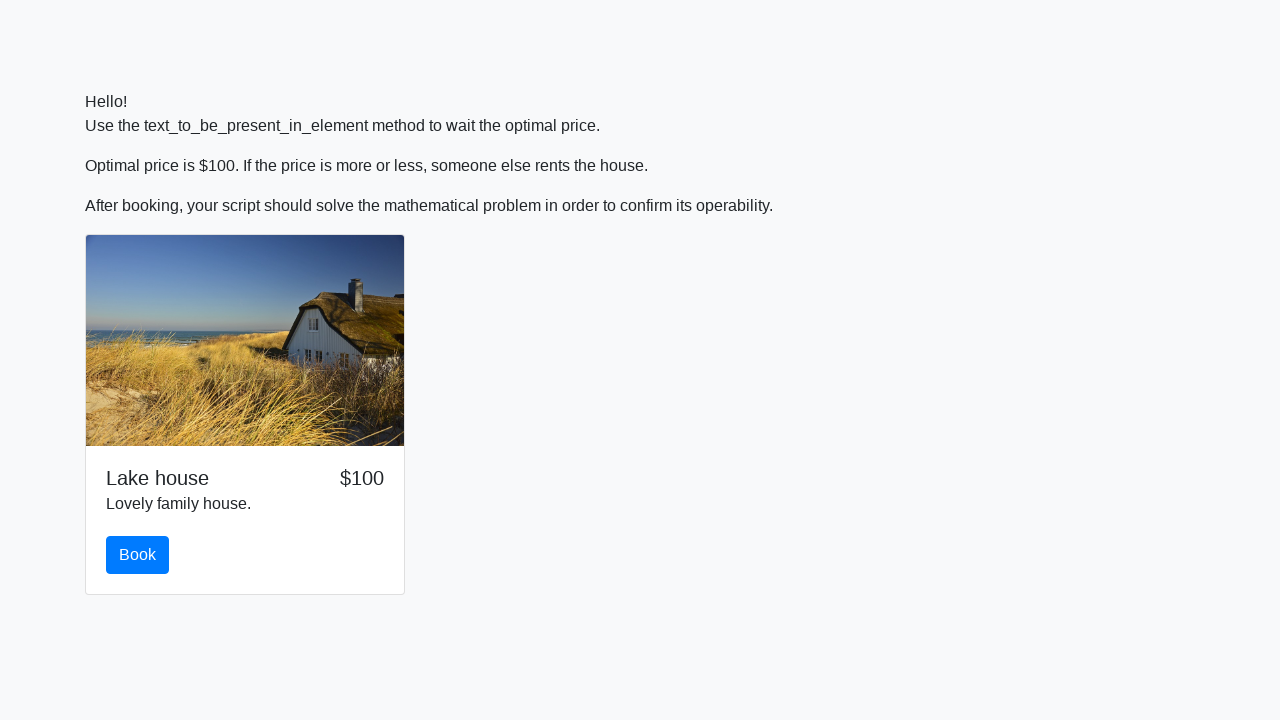

Clicked the book button at (138, 555) on #book
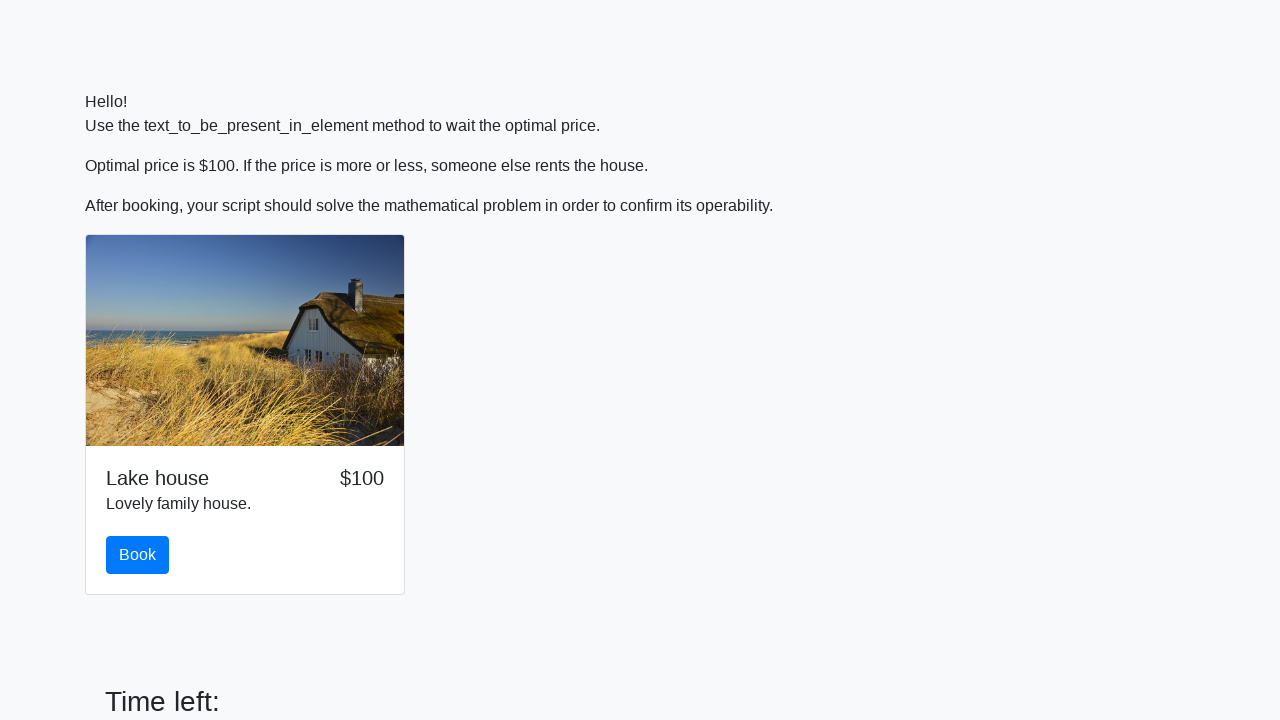

Retrieved math problem value from input_value element
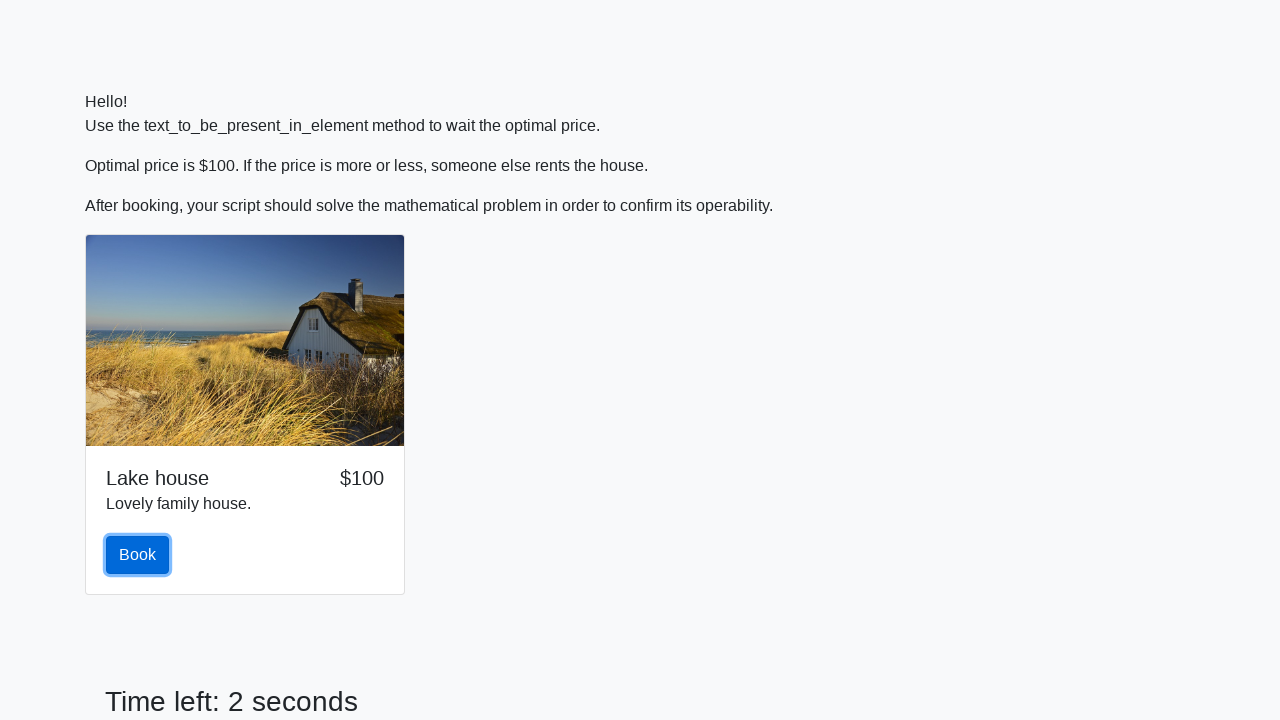

Calculated math problem answer: 2.4015276625402278
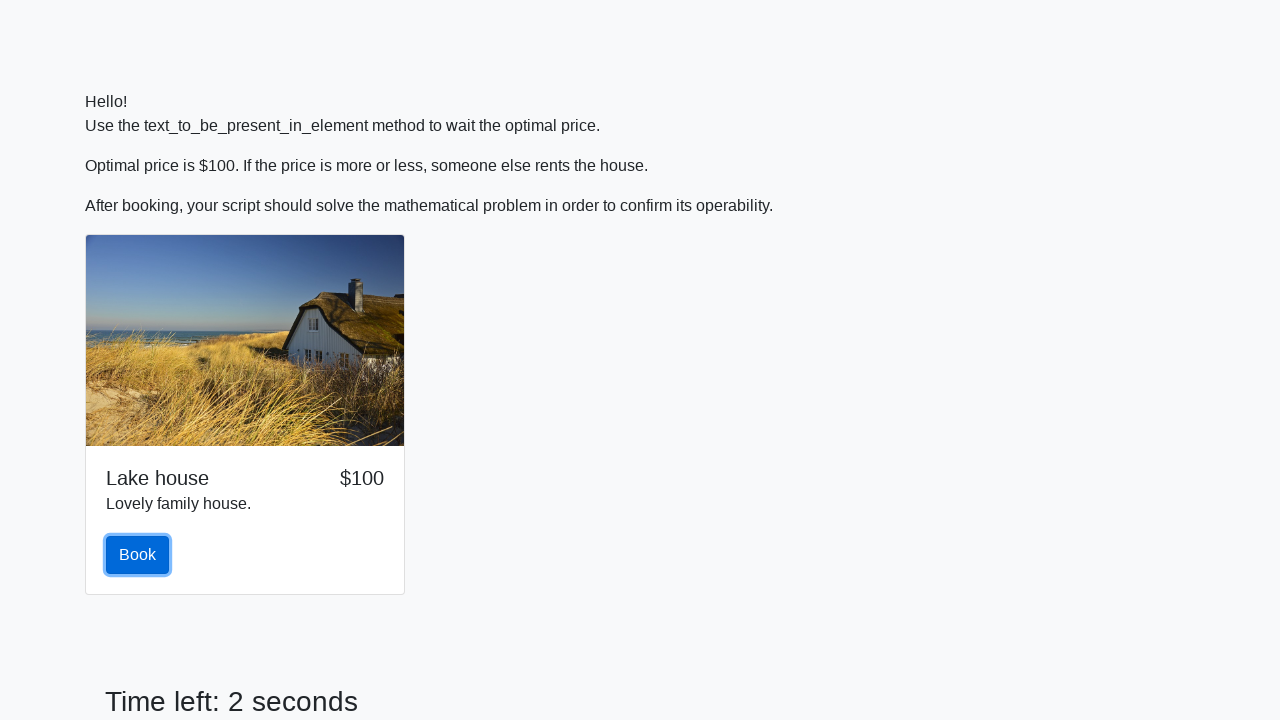

Filled answer field with calculated result on #answer
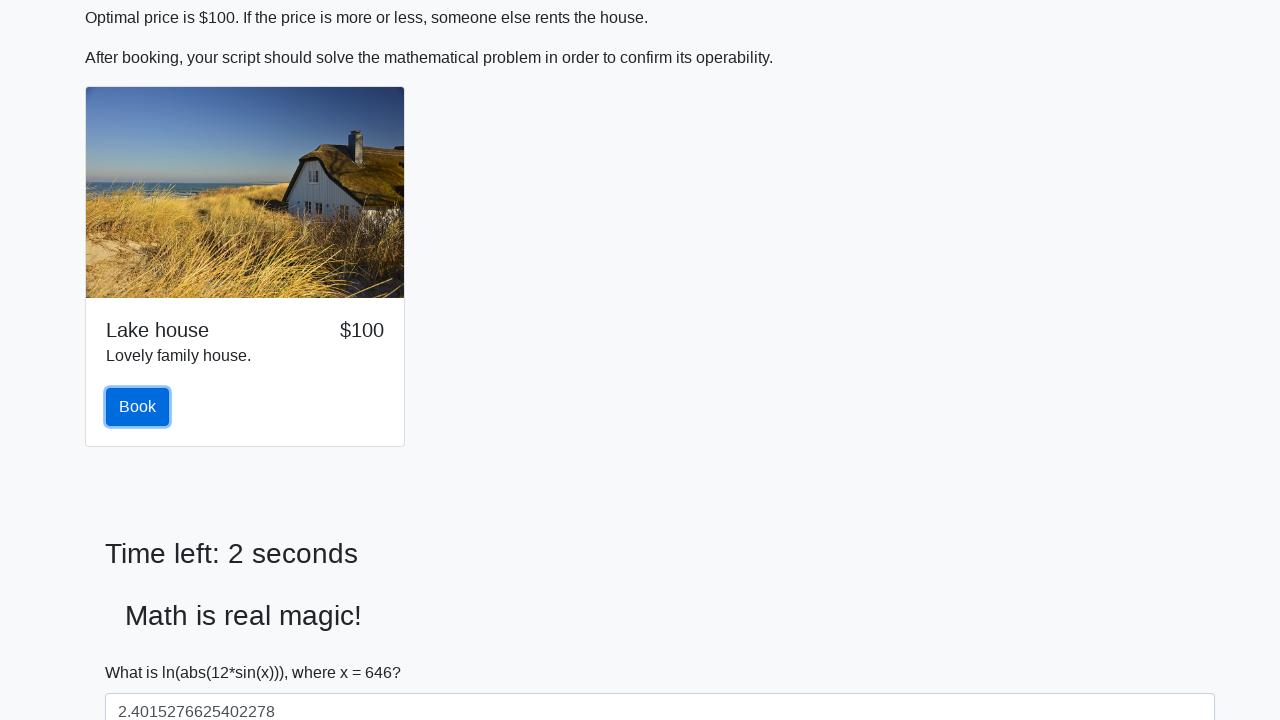

Clicked solve button to submit answer at (143, 651) on #solve
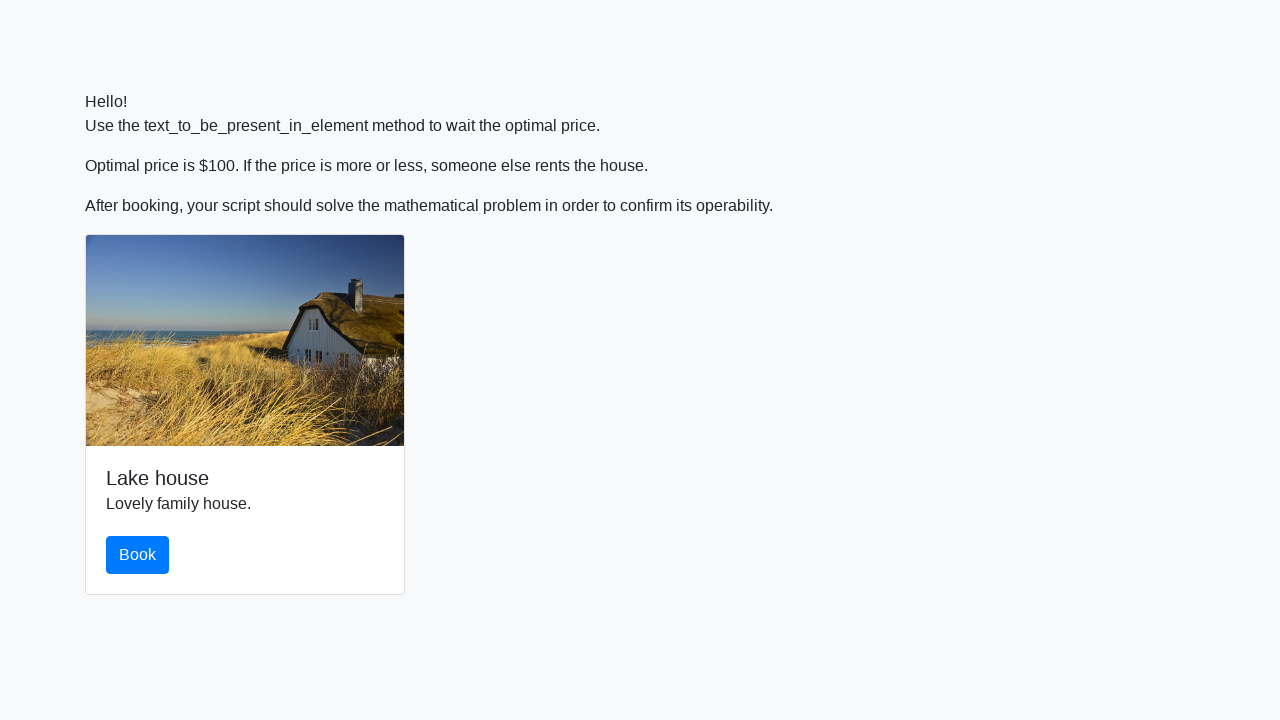

Set up dialog handler to accept alerts
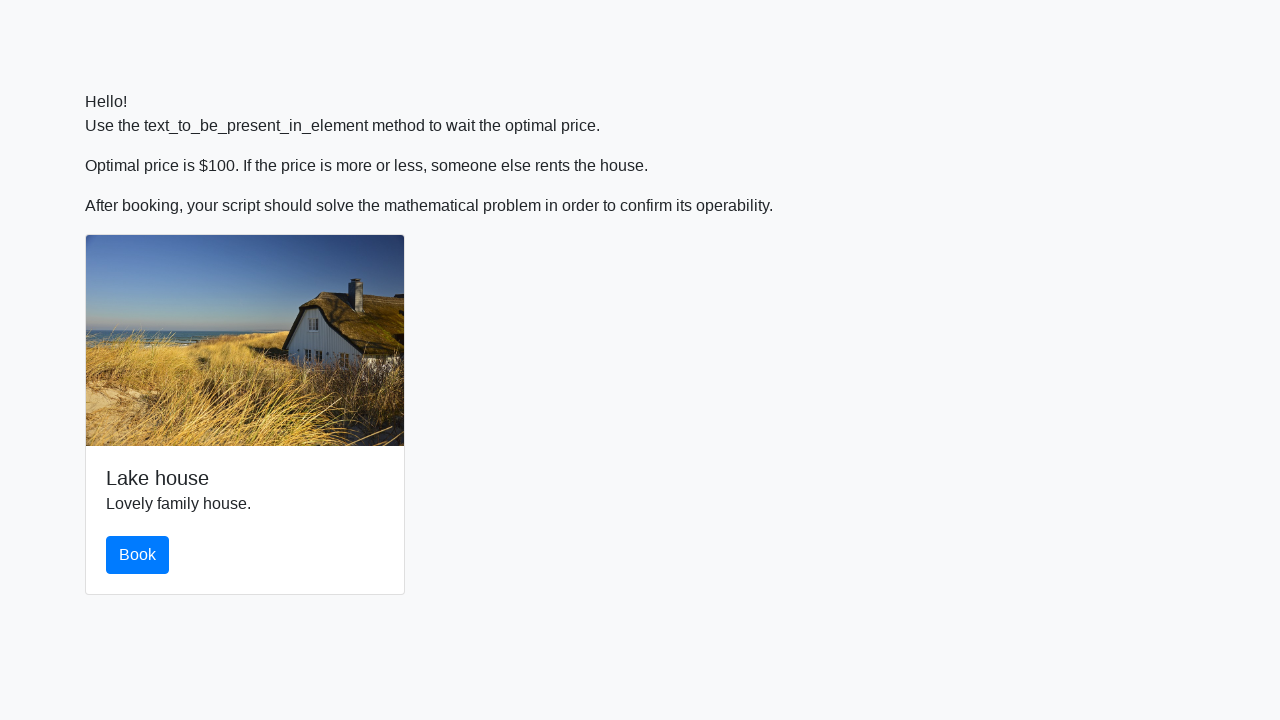

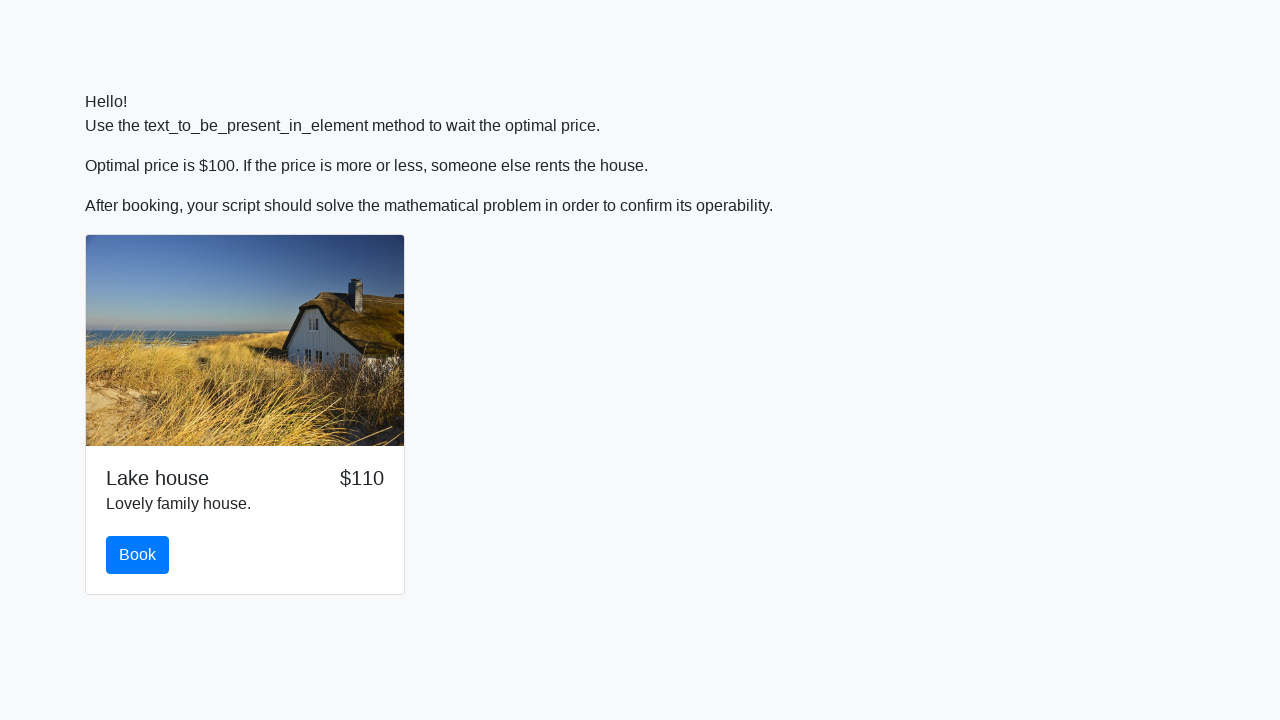